Tests window popup handling by clicking buttons that open Instagram and Facebook windows/tabs, iterating through all opened windows to print titles and close them, then switching back to the main window and clicking the Instagram button again.

Starting URL: https://syntaxprojects.com/window-popup-modal-demo.php

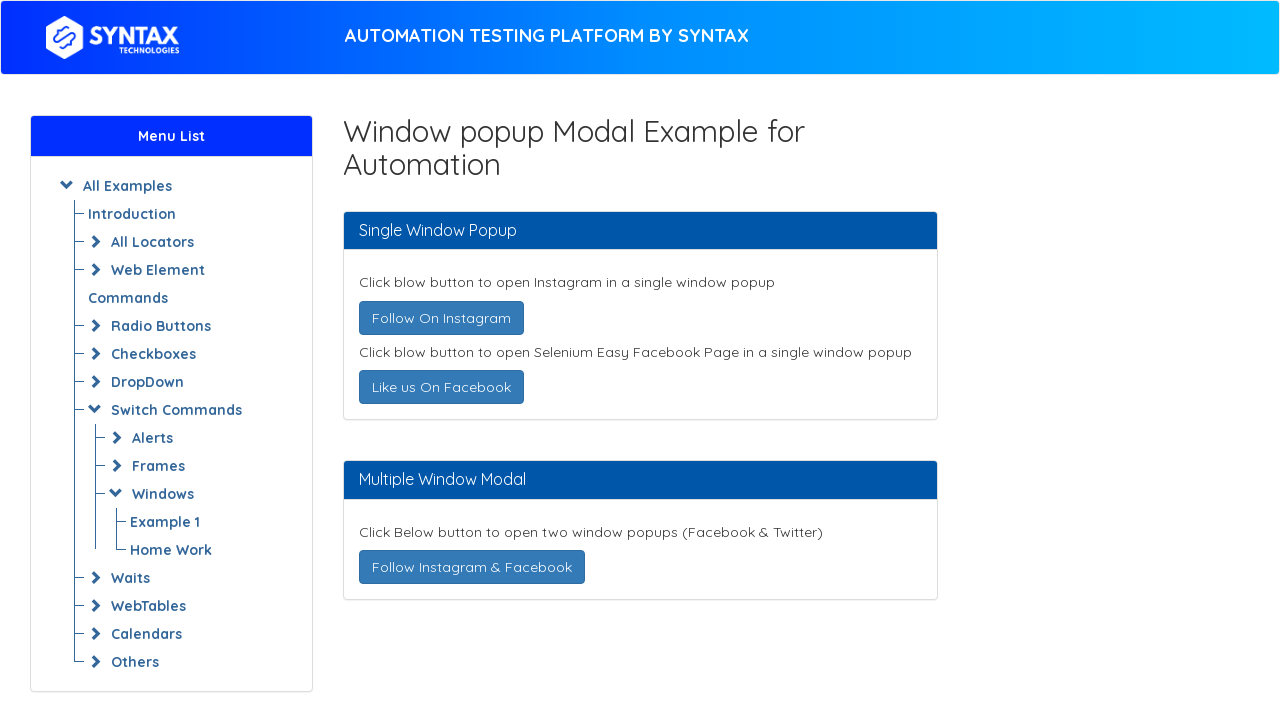

Clicked 'Follow On Instagram' button at (441, 318) on text=Follow On Instagram
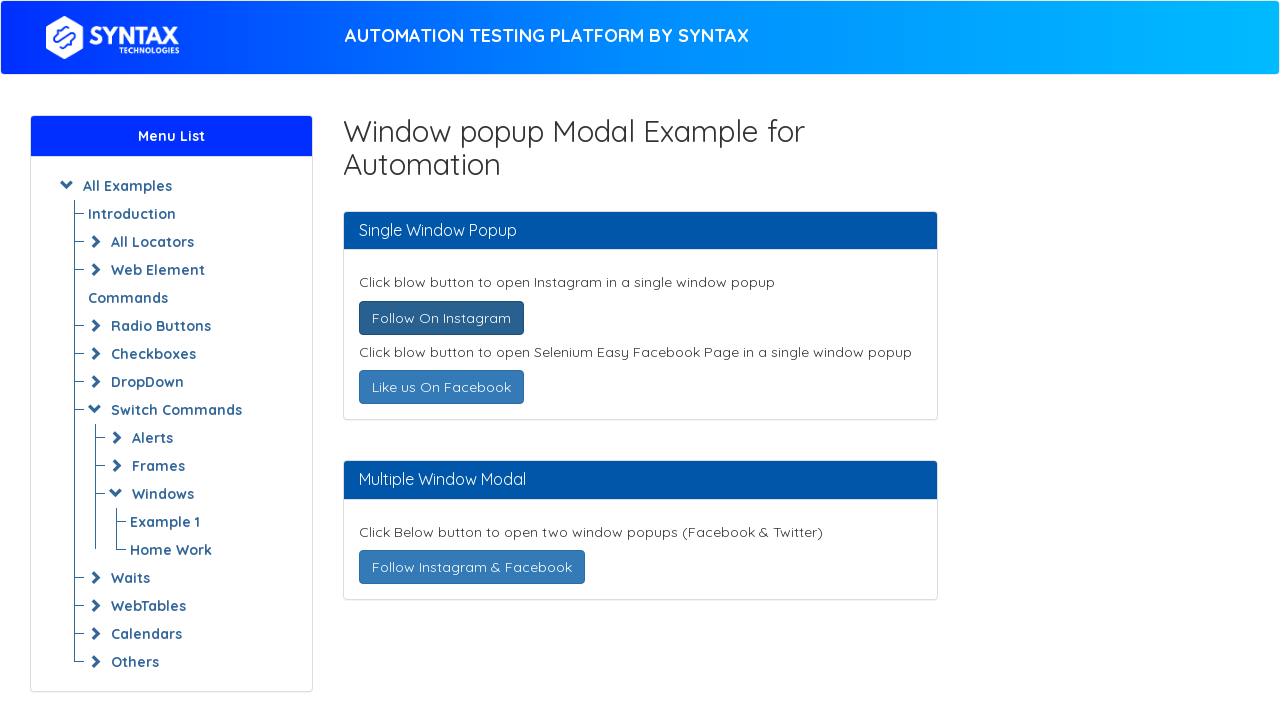

Clicked 'Like us On Facebook' button at (441, 387) on text=Like us On Facebook
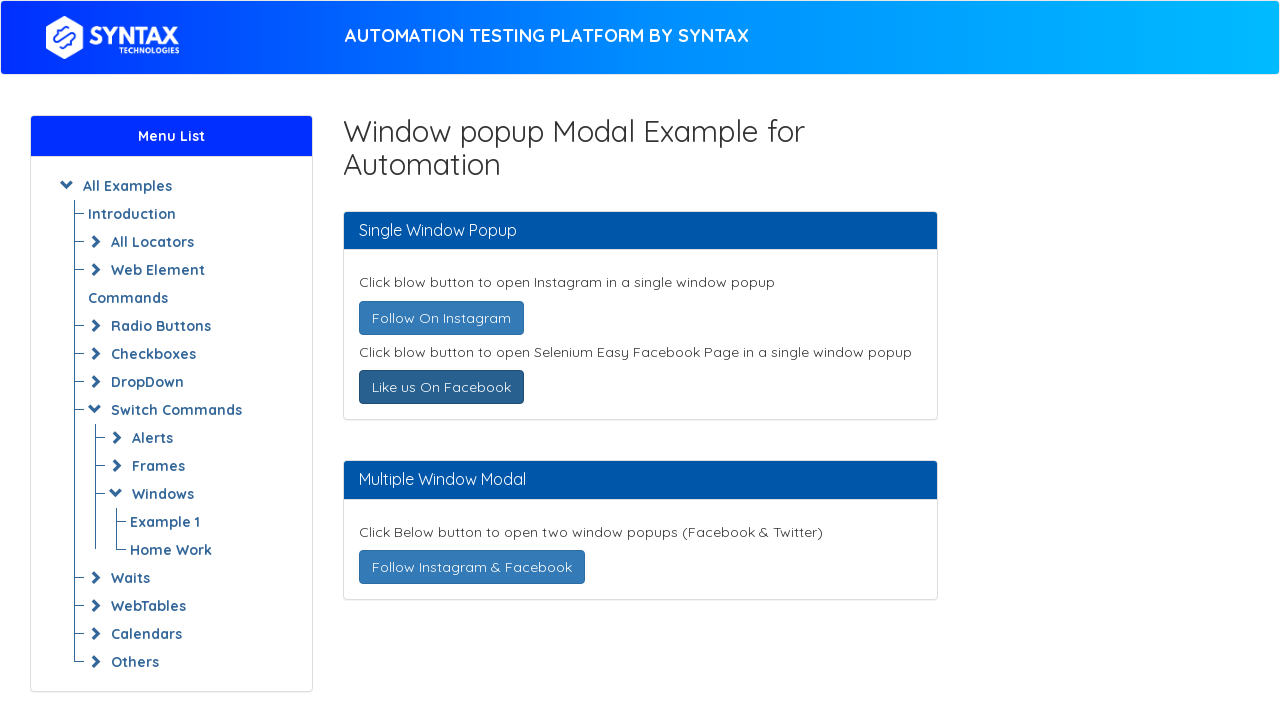

Clicked 'Follow Instagram & Facebook' button at (472, 567) on text=Follow Instagram & Facebook
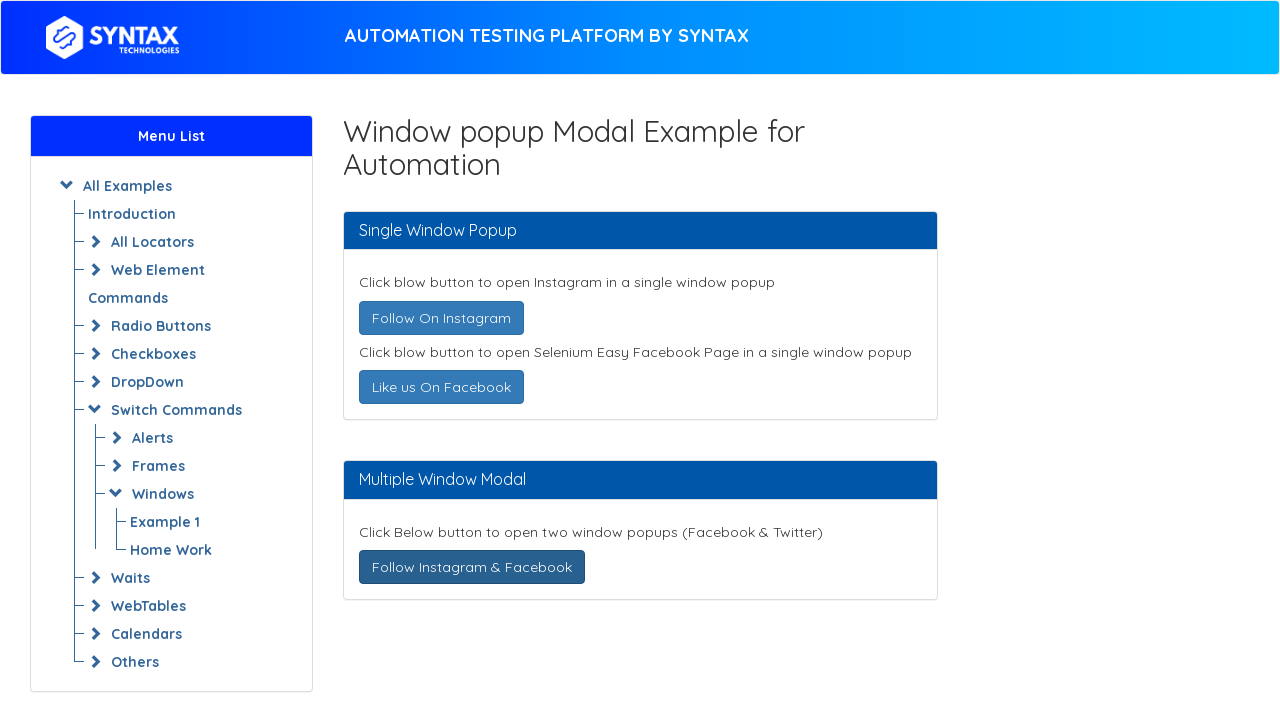

Waited 1000ms for windows to open
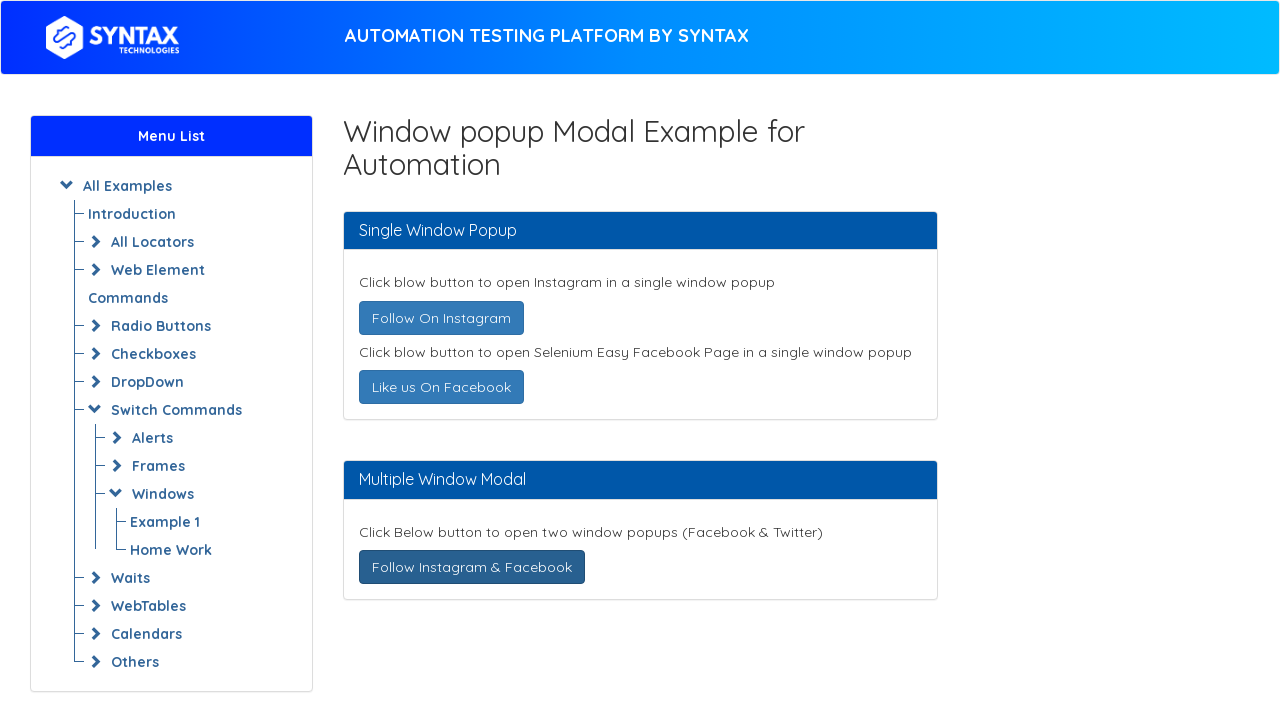

Retrieved all open pages from context
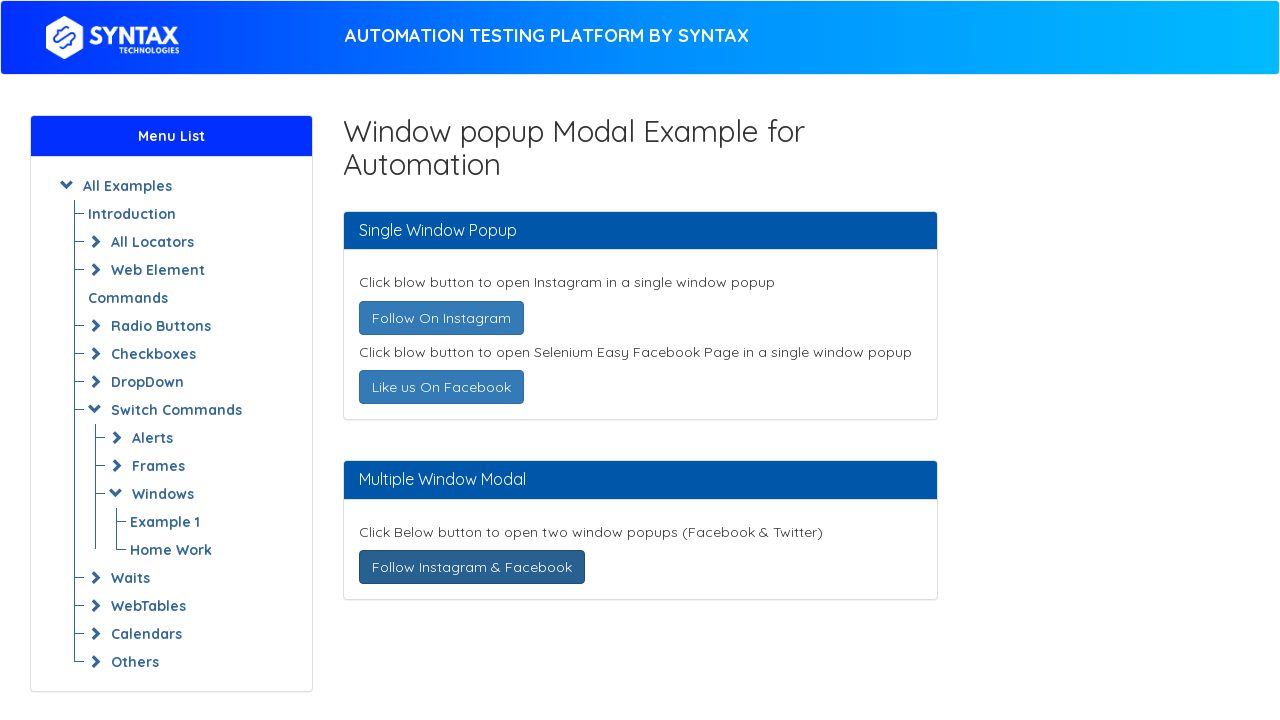

Printed title of popup window: 
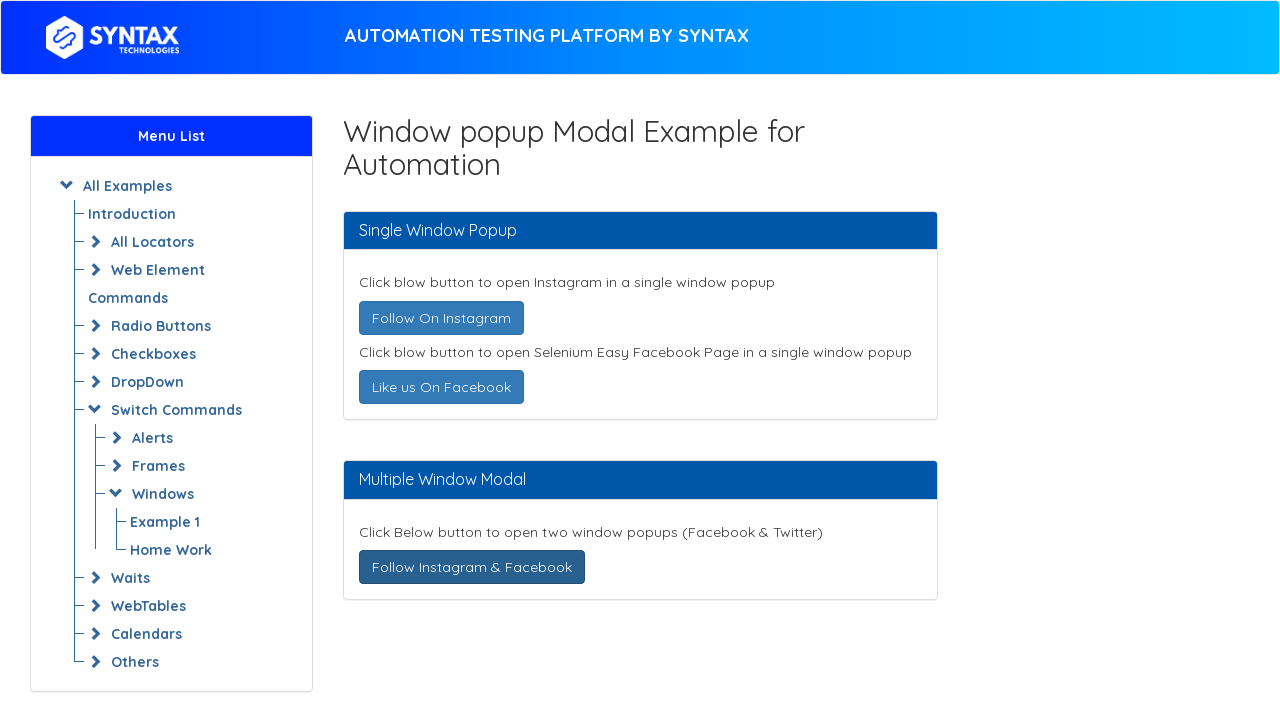

Closed popup window
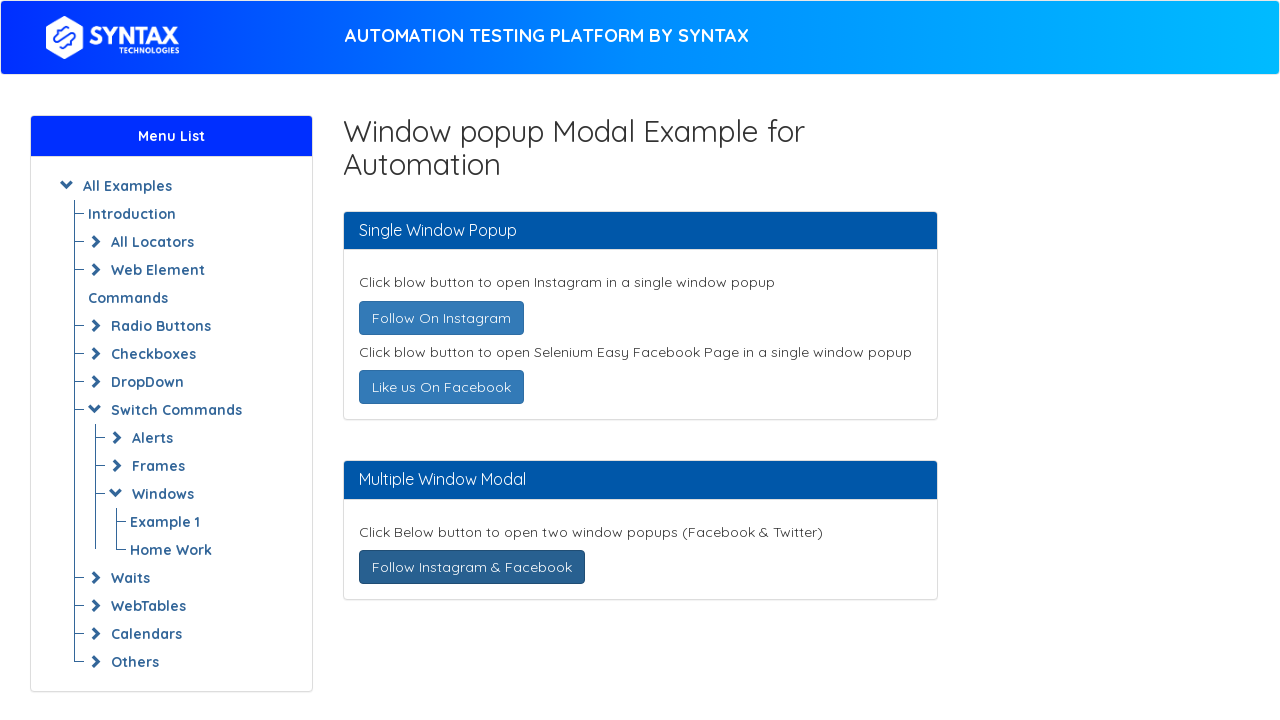

Printed title of popup window: 
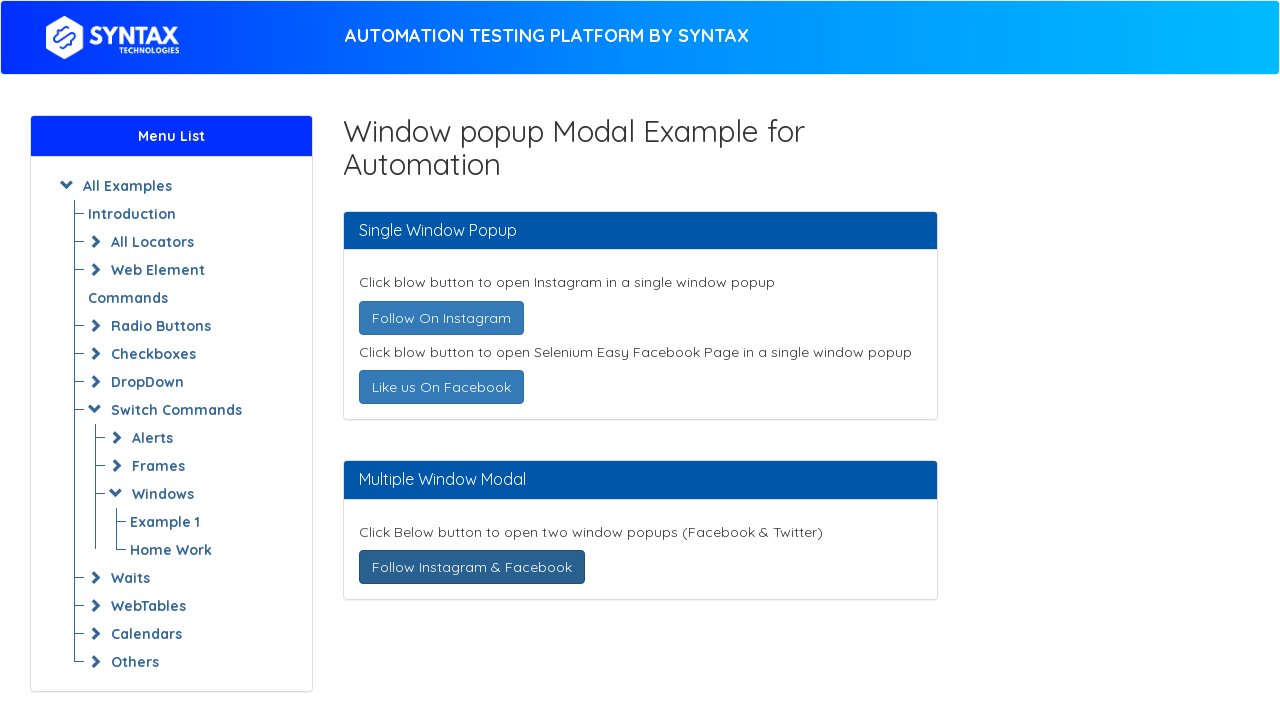

Closed popup window
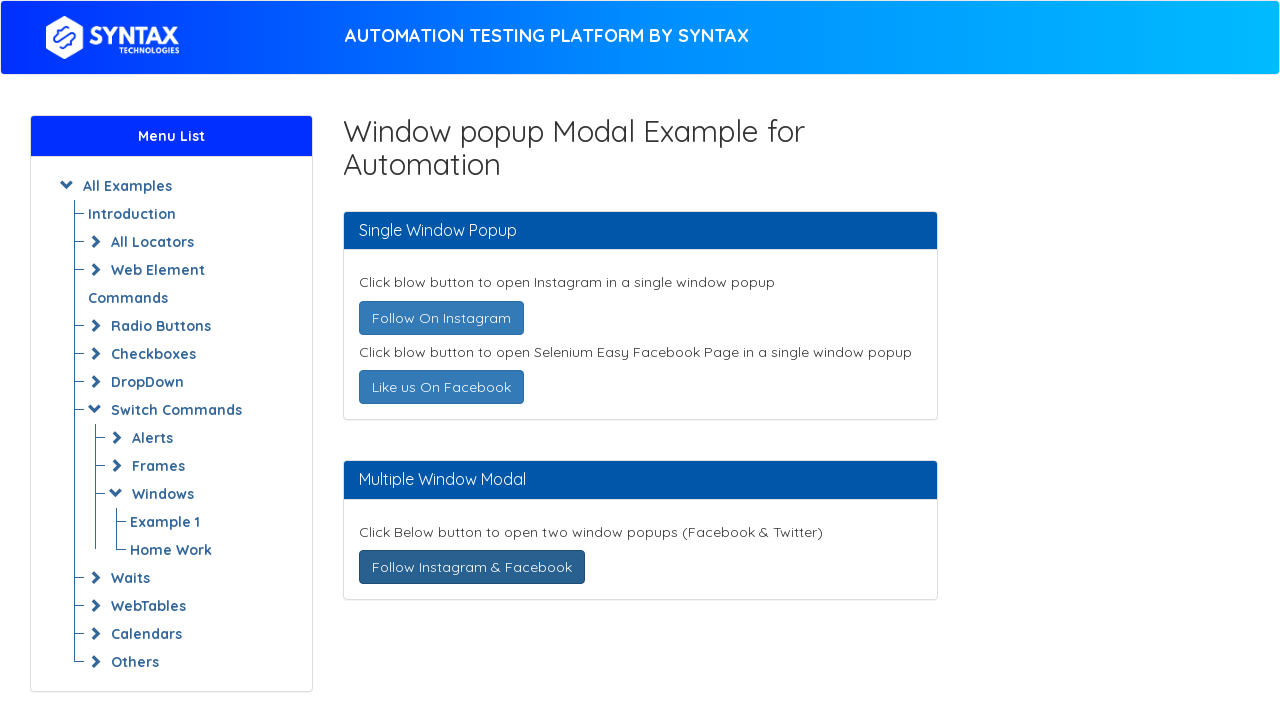

Printed title of popup window: 
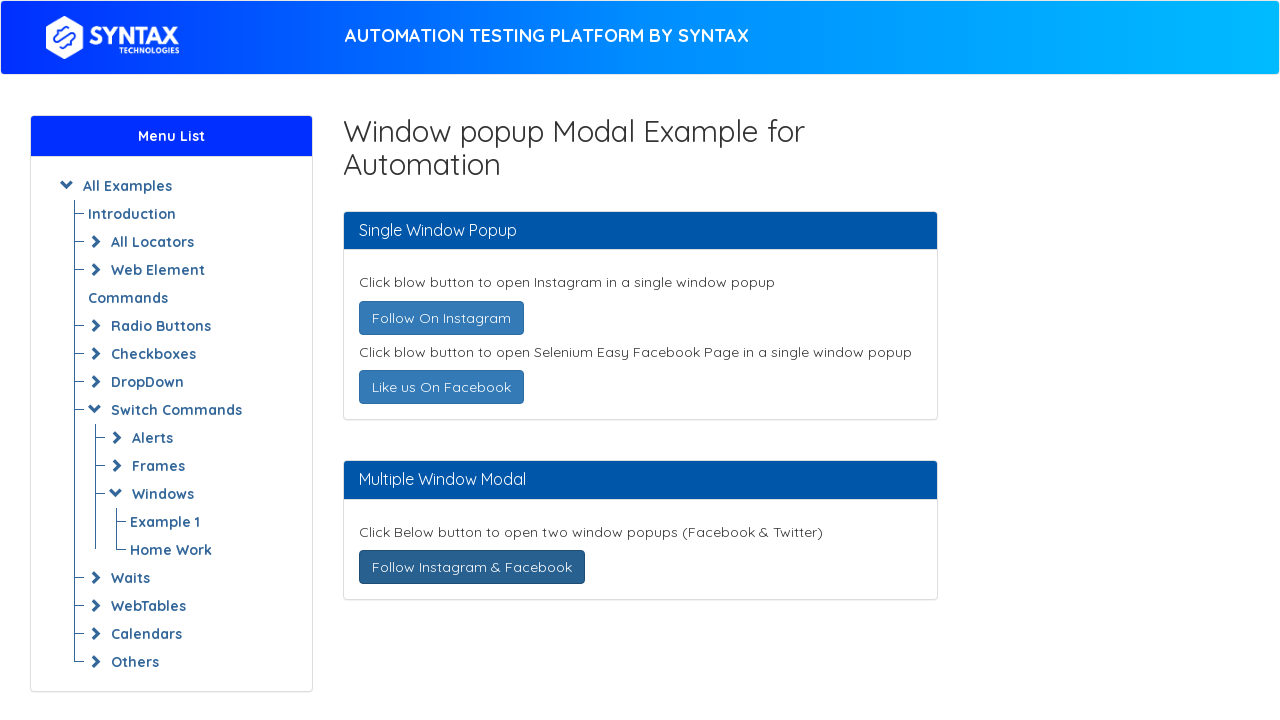

Closed popup window
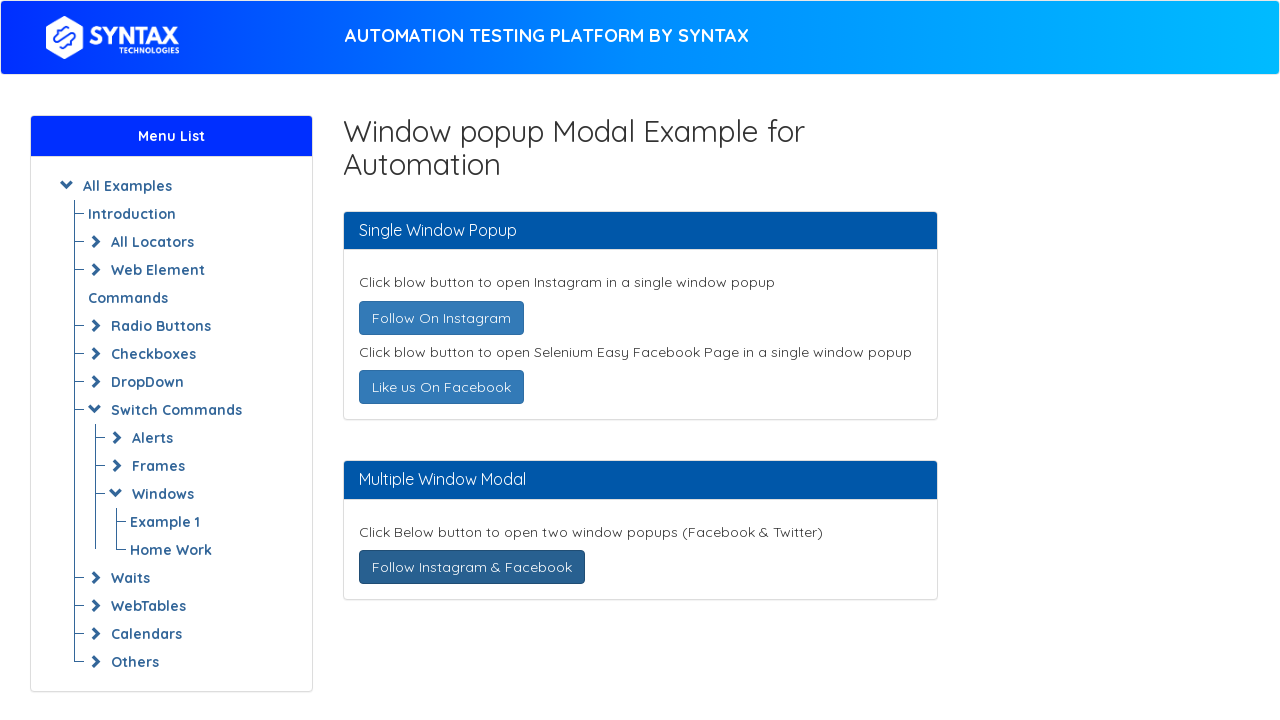

Brought main page back to front
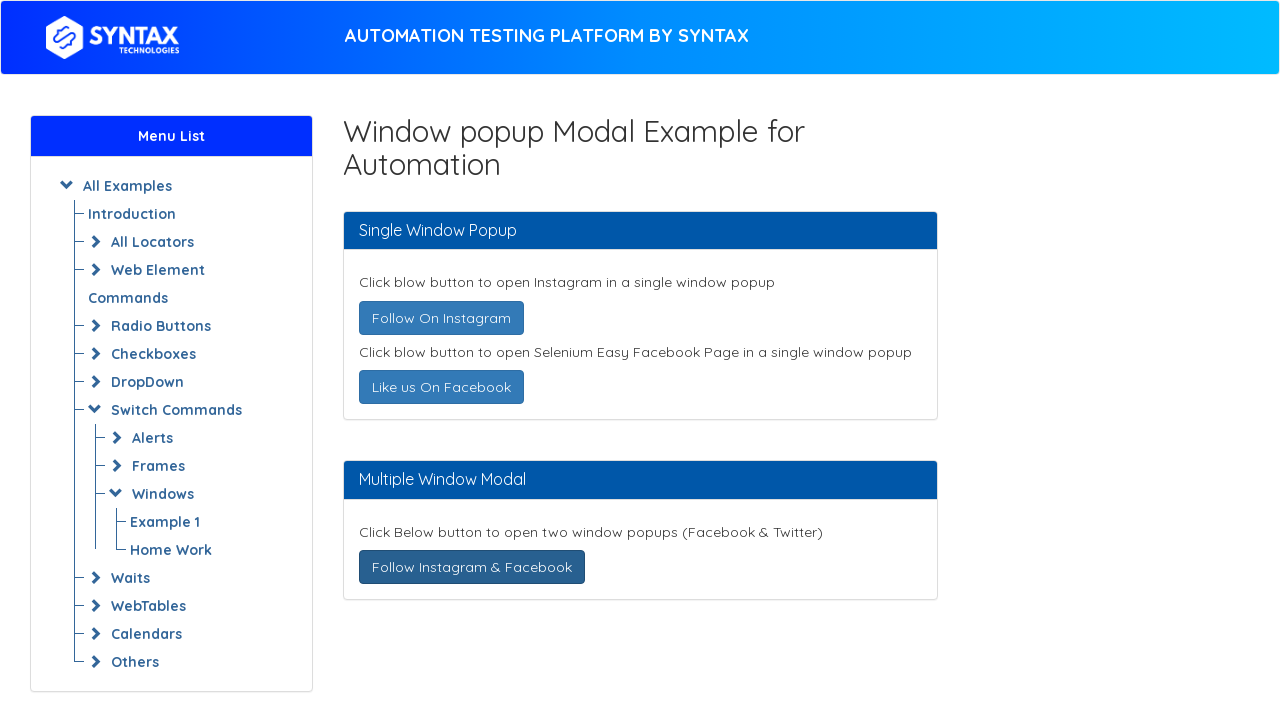

Clicked 'Follow On Instagram' button again on main page at (441, 318) on text=Follow On Instagram
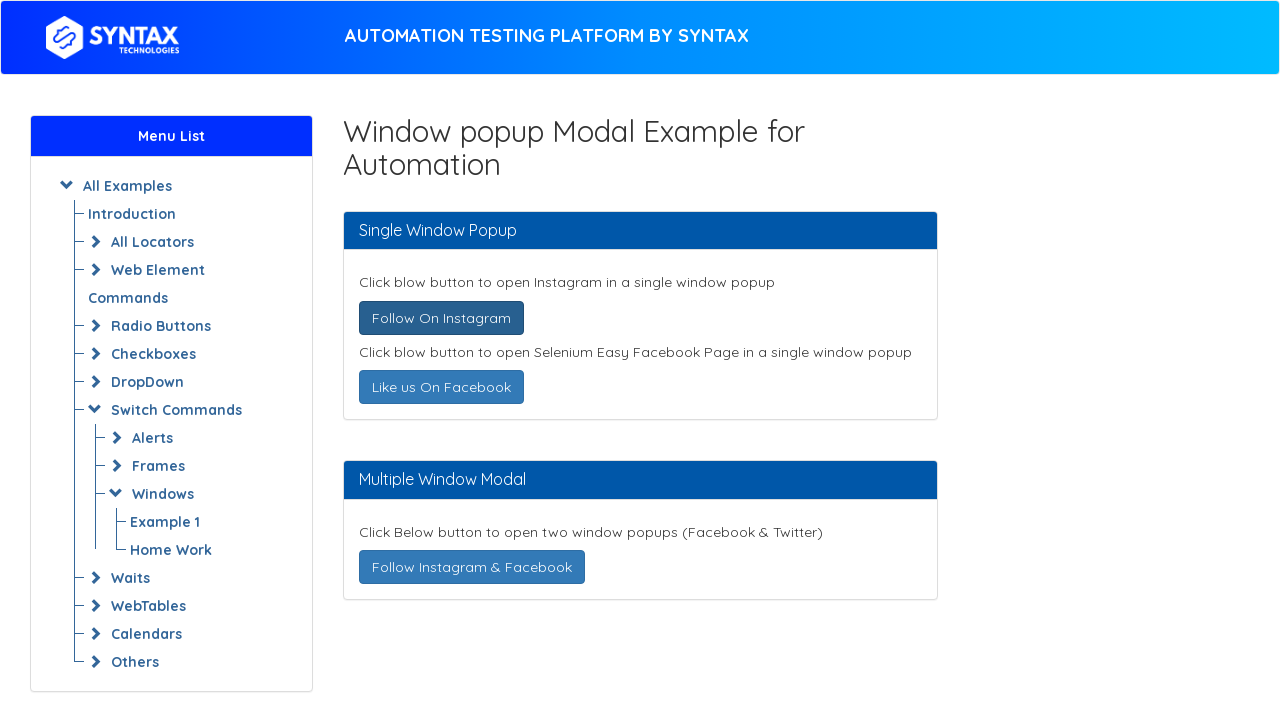

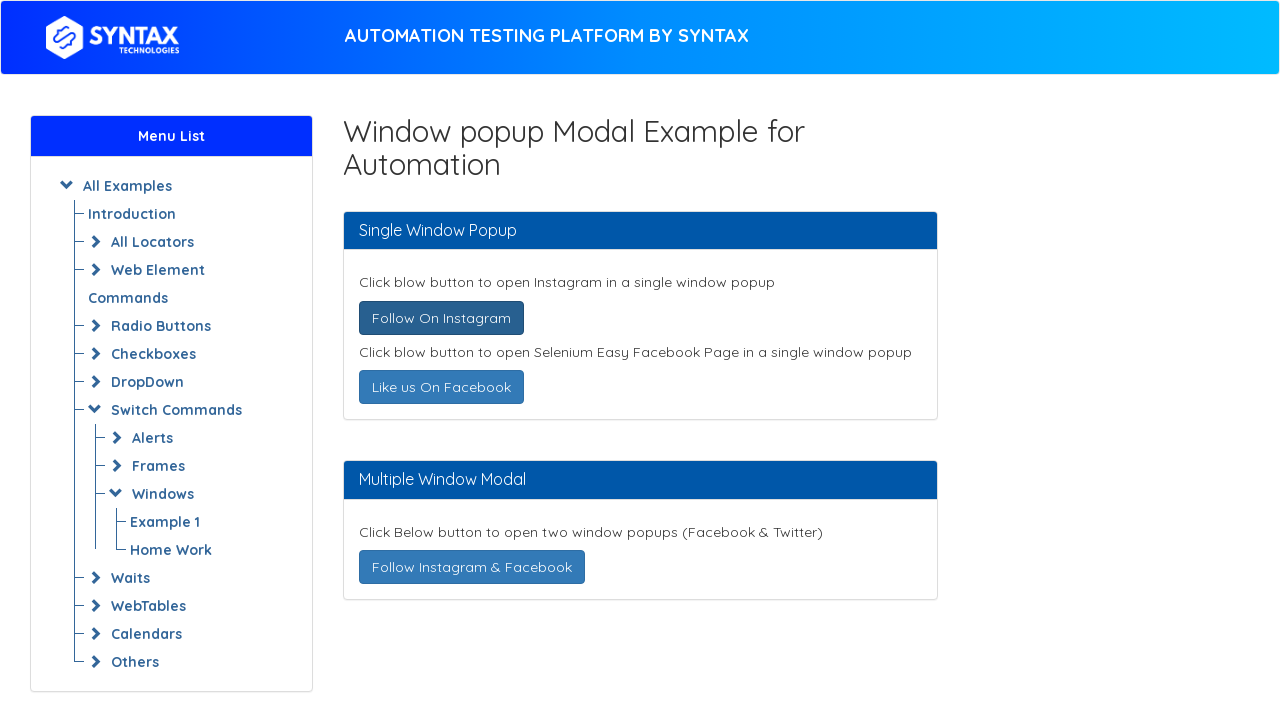